Tests product search functionality on Automation Exercise website by entering a search term and clicking the search button

Starting URL: https://www.automationexercise.com/products

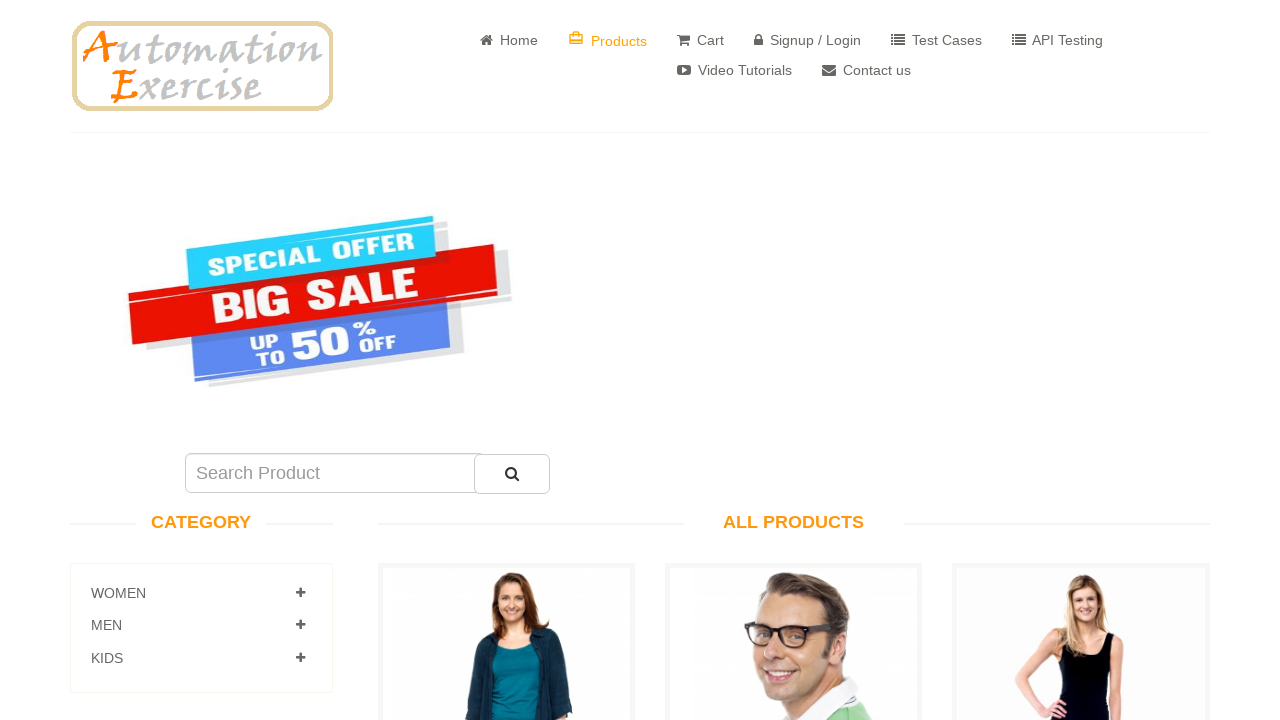

Filled search box with 'blue dress' on #search_product
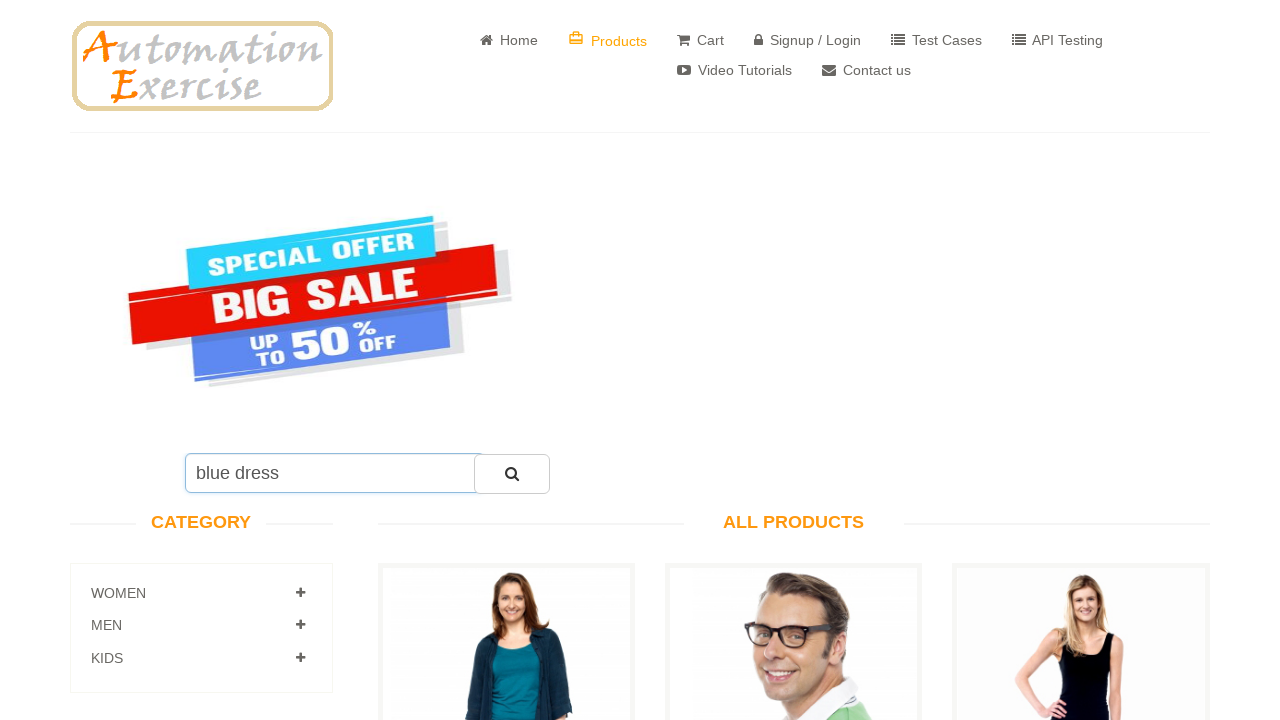

Clicked search button to execute search at (512, 474) on #submit_search
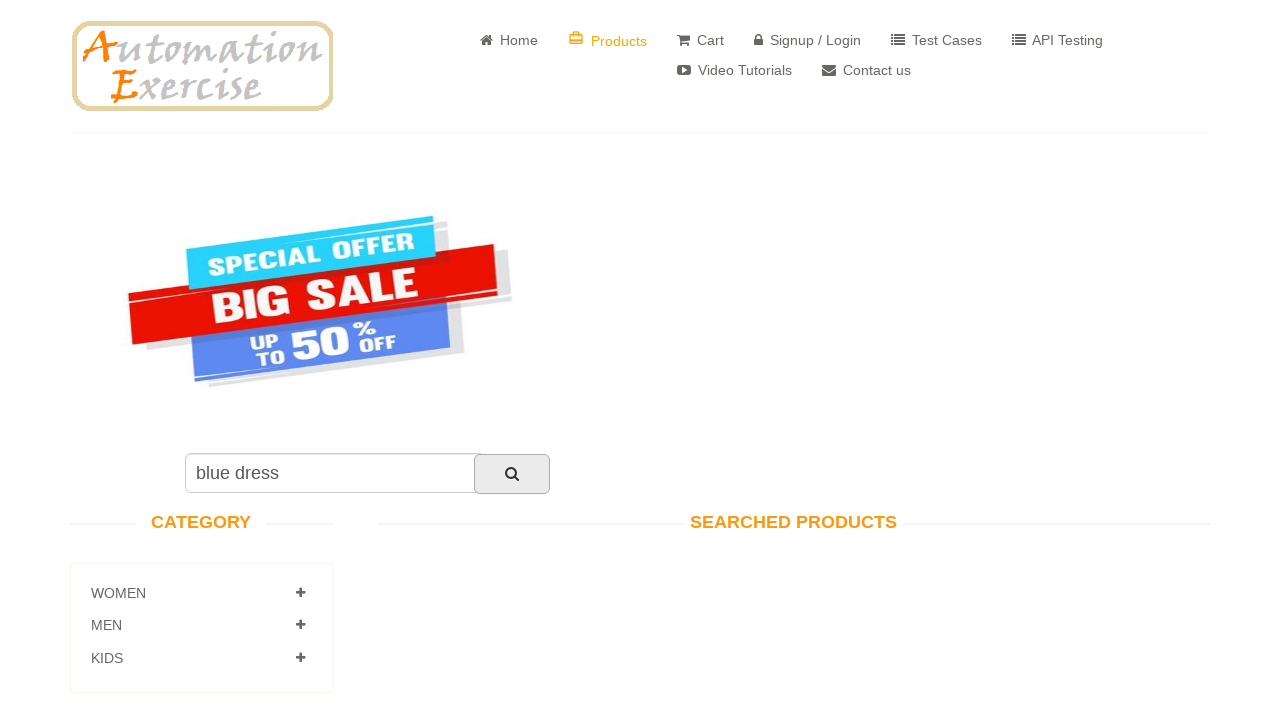

Search results loaded and page is ready
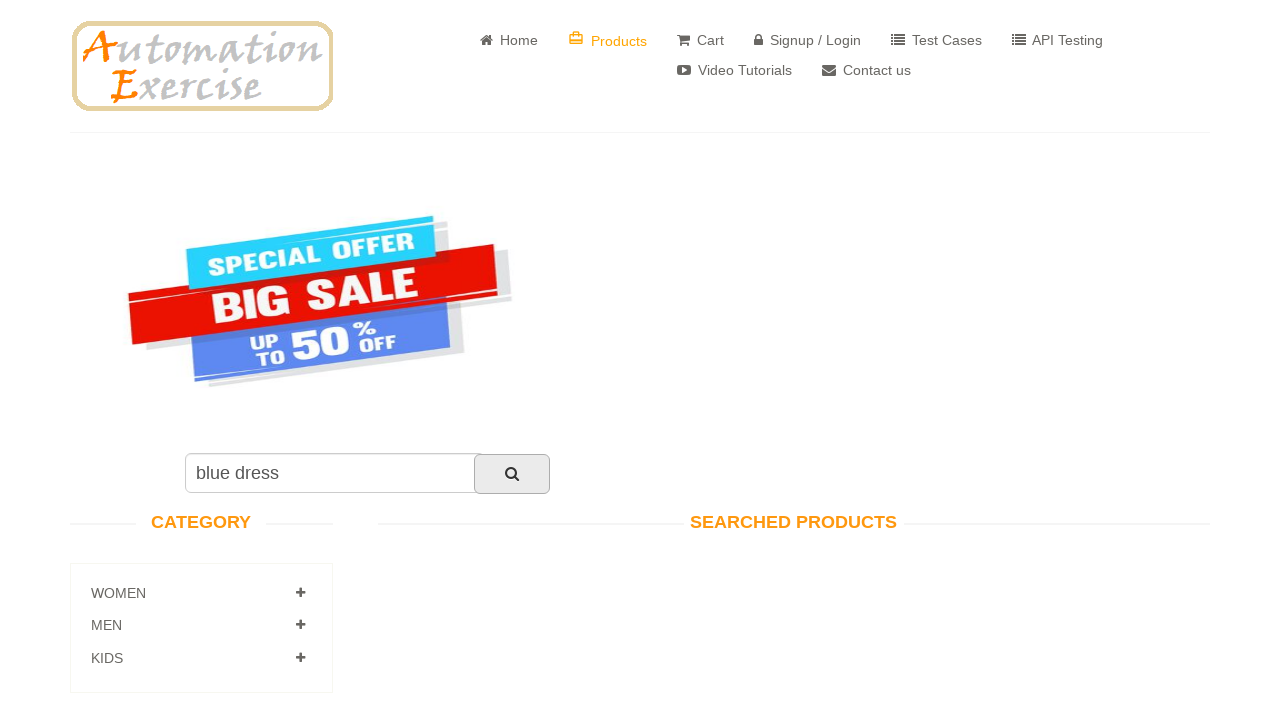

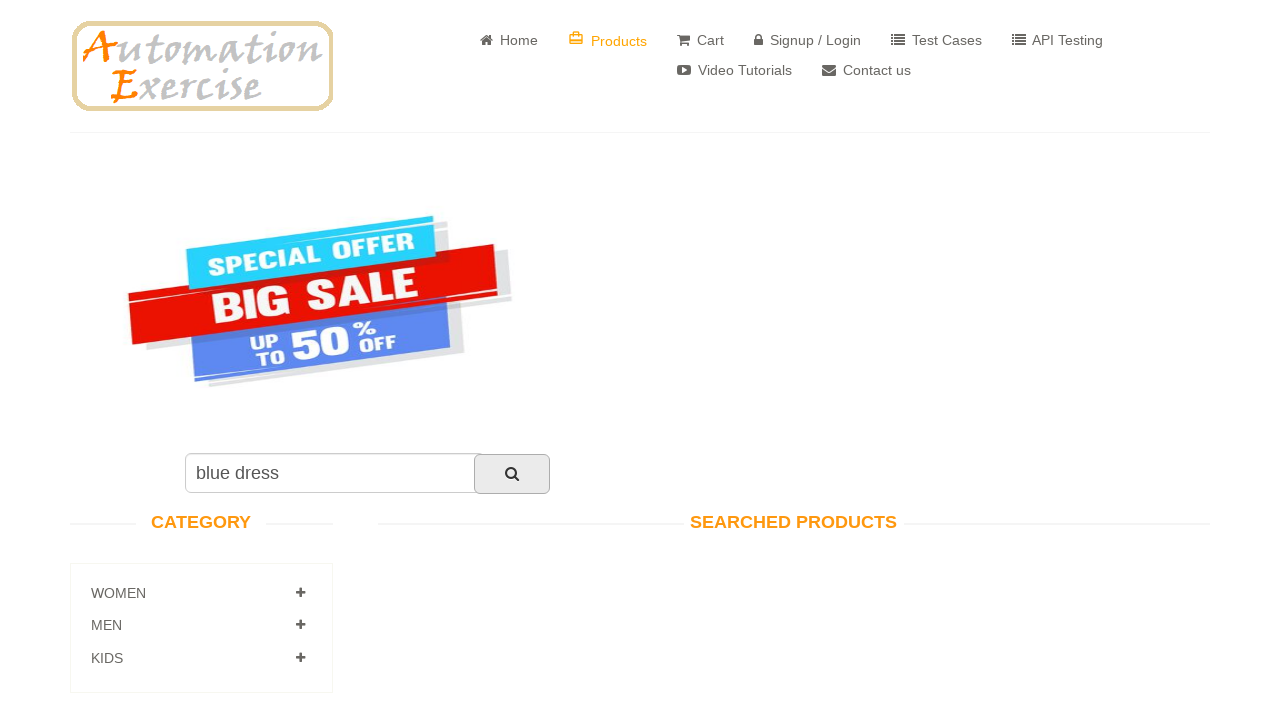